Tests a form by filling in first name and last name fields on a test website

Starting URL: https://trytestingthis.netlify.app/

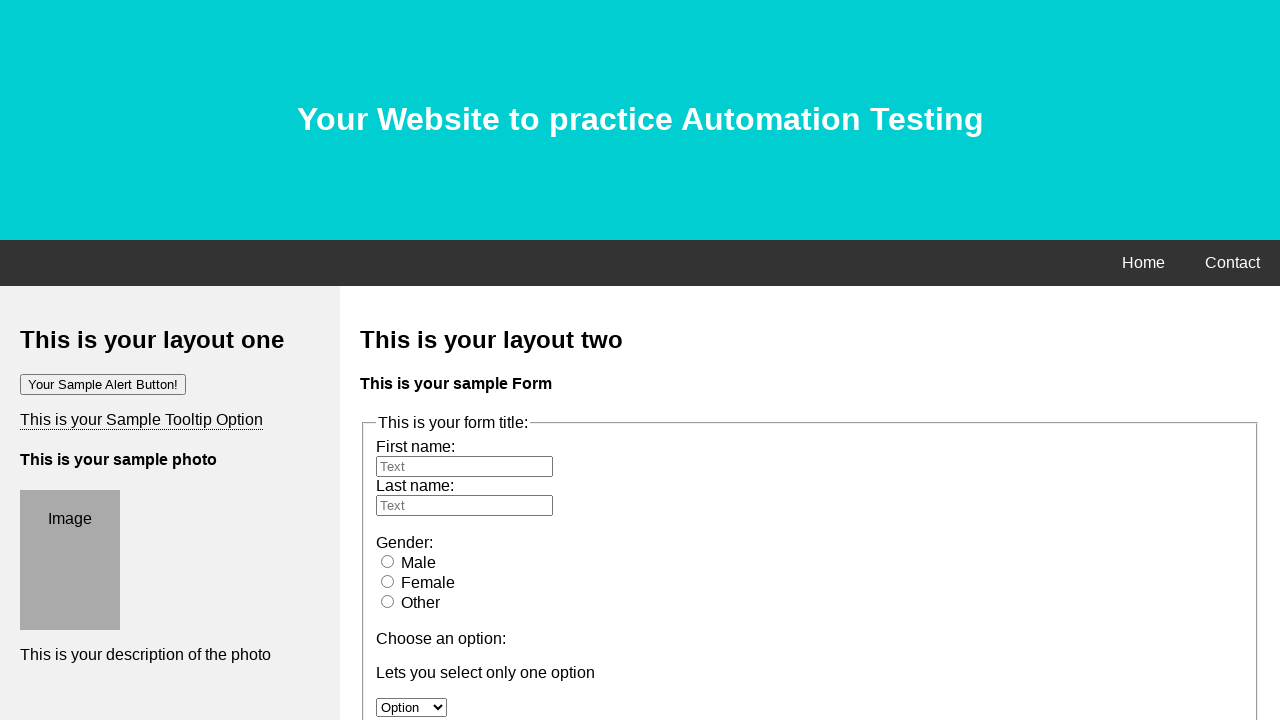

Filled first name field with 'manoj' on #fname
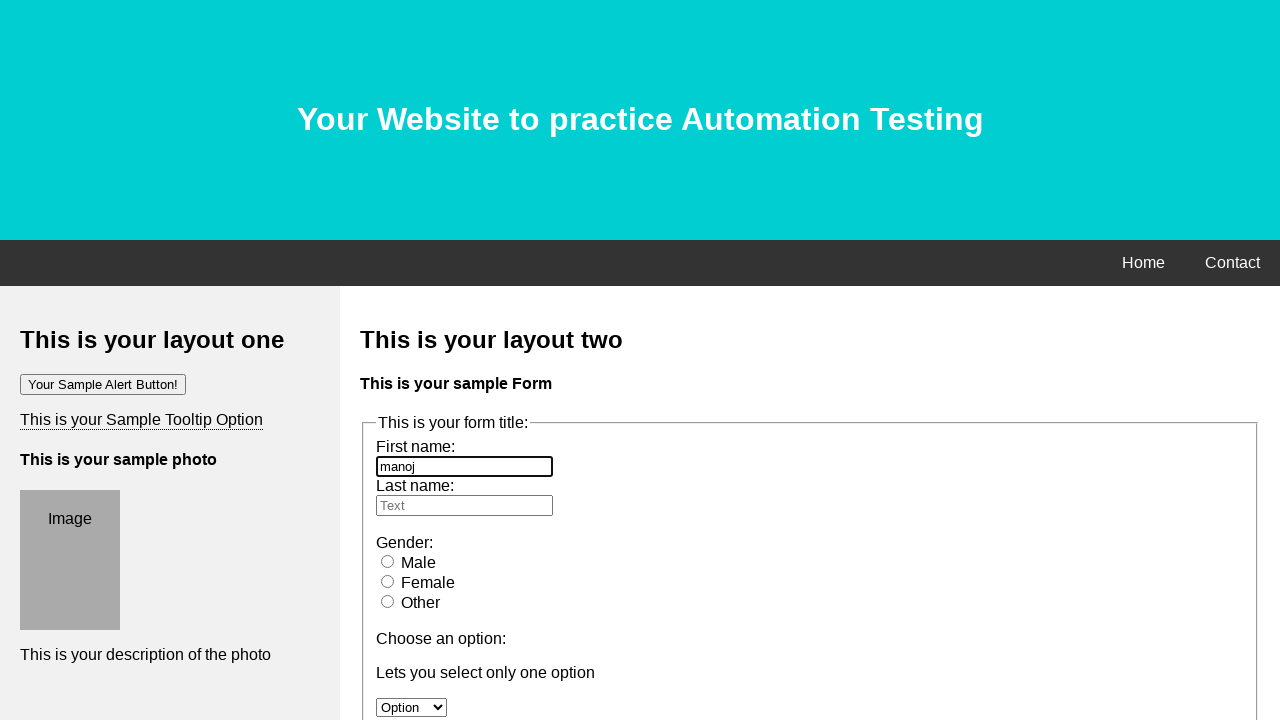

Filled last name field with 'kumar' on #lname
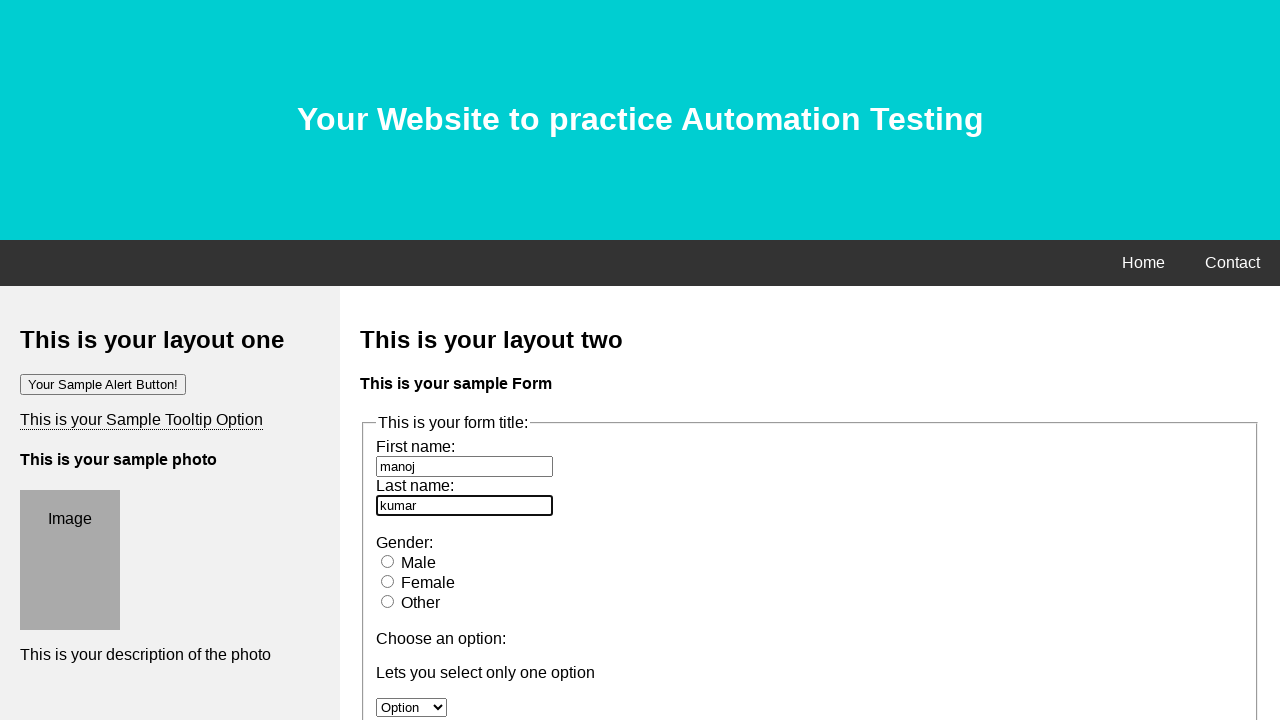

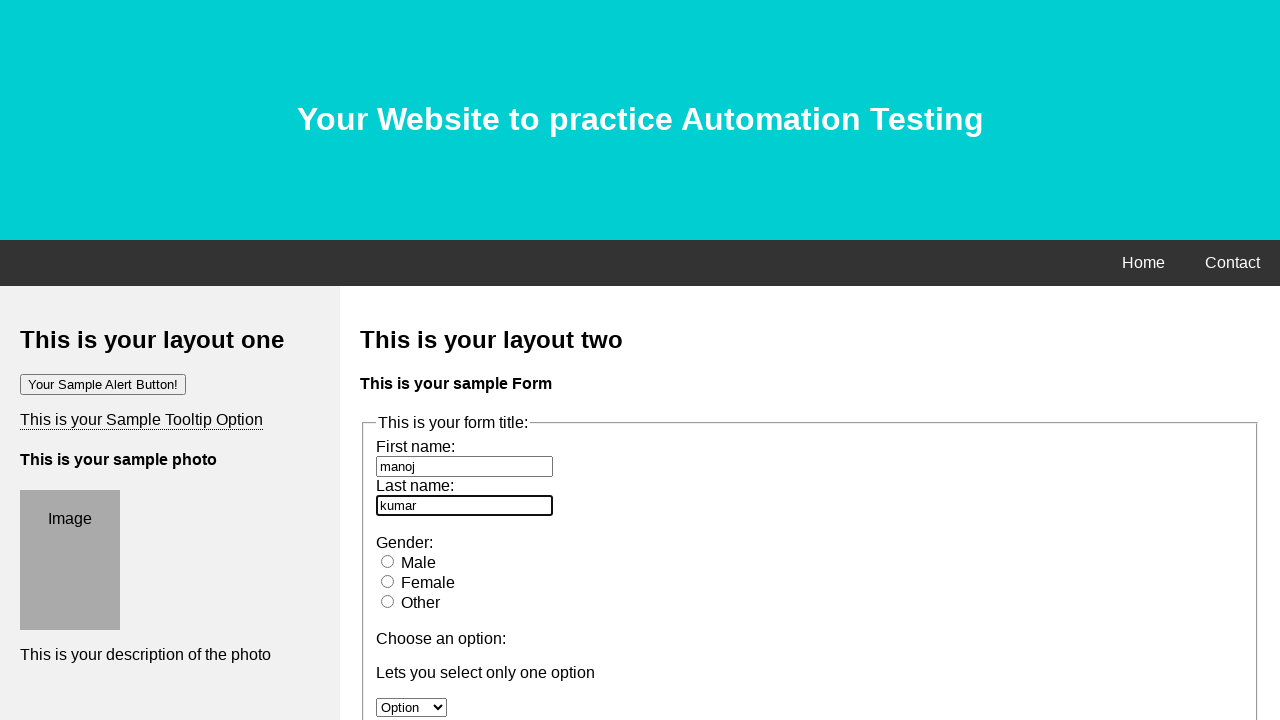